Tests registration form by filling in required fields and verifying successful registration

Starting URL: http://suninjuly.github.io/registration1.html

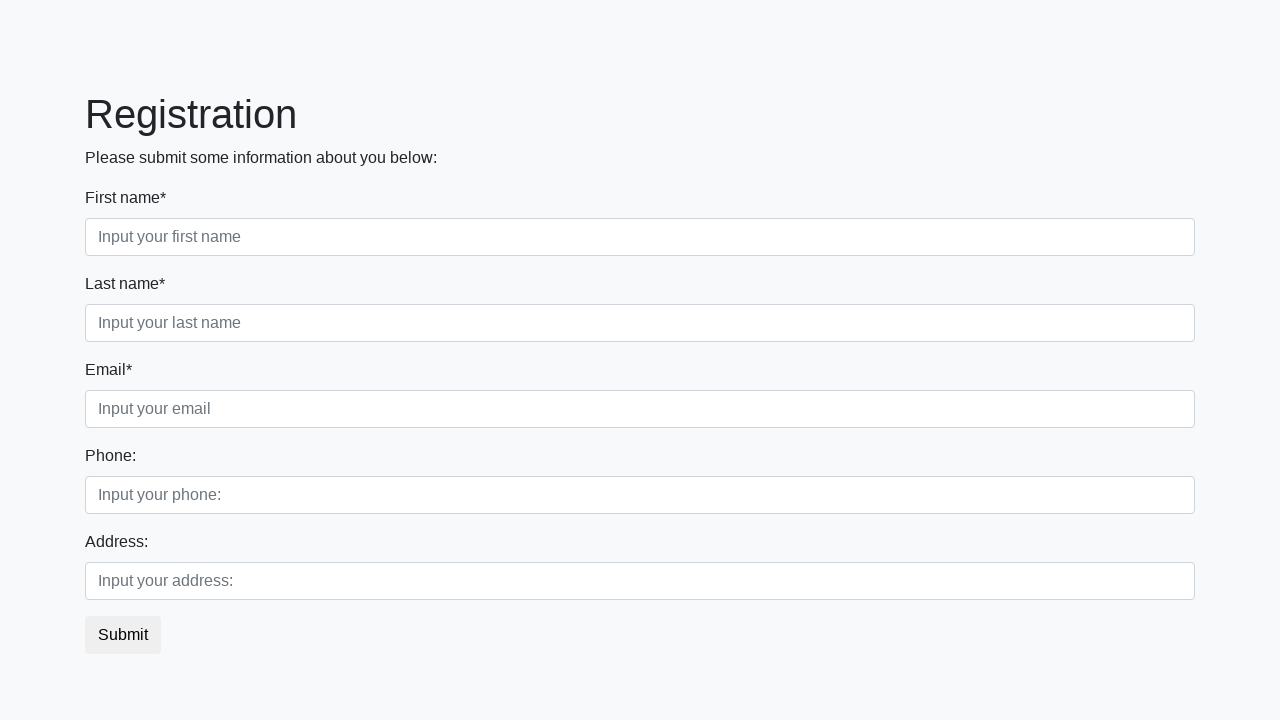

Filled first name field with 'ivan' on input[required]
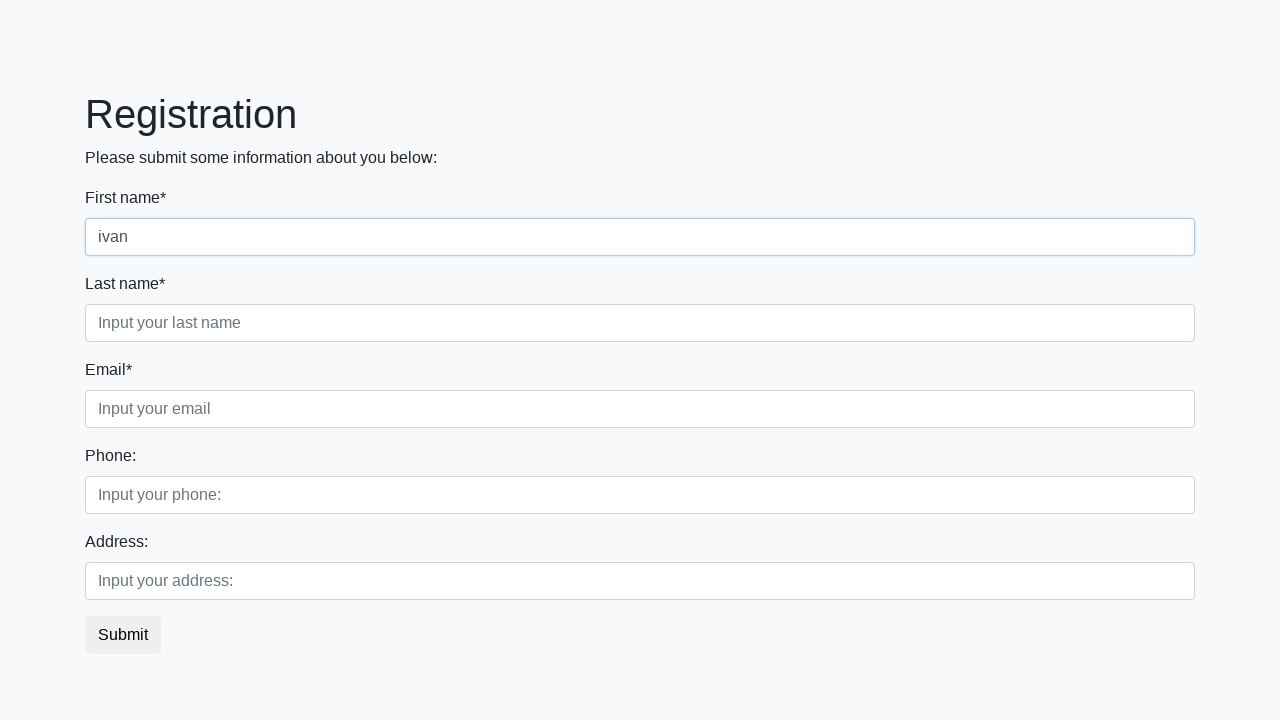

Filled last name field with 'ivanov' on input[placeholder='Input your last name']
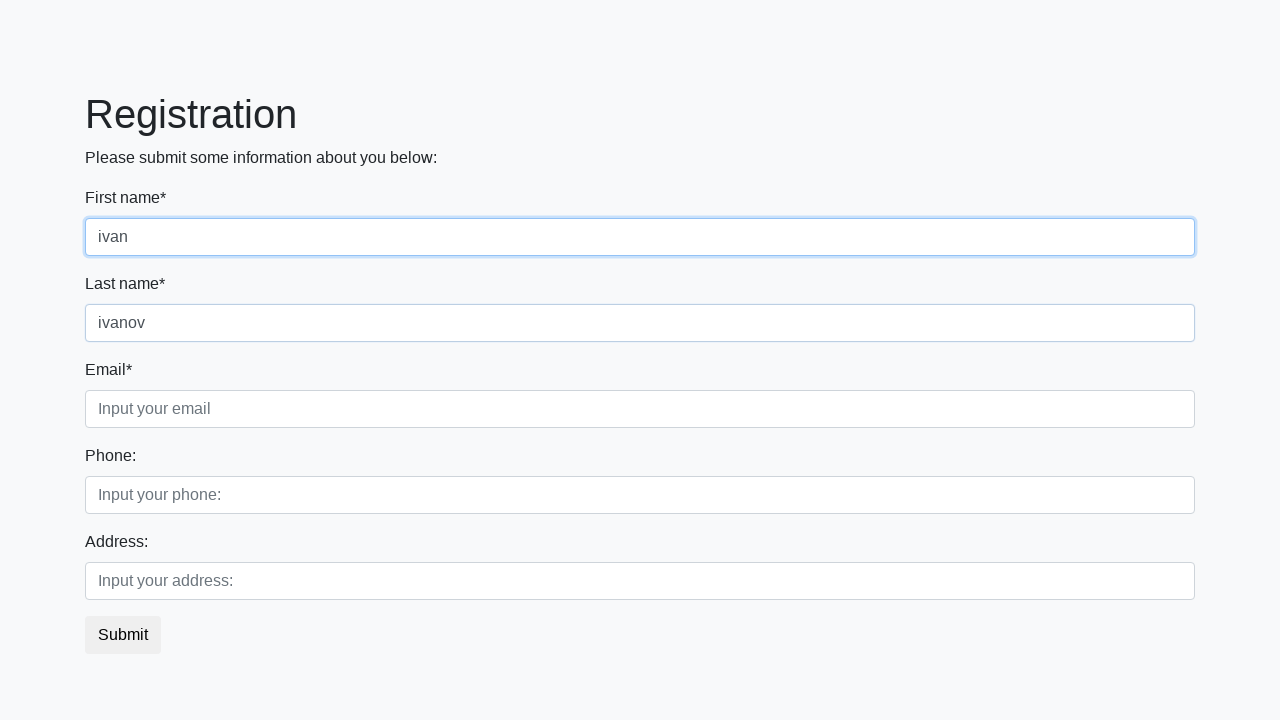

Filled email field with 'ivanov@gmail.com' on input[placeholder='Input your email']
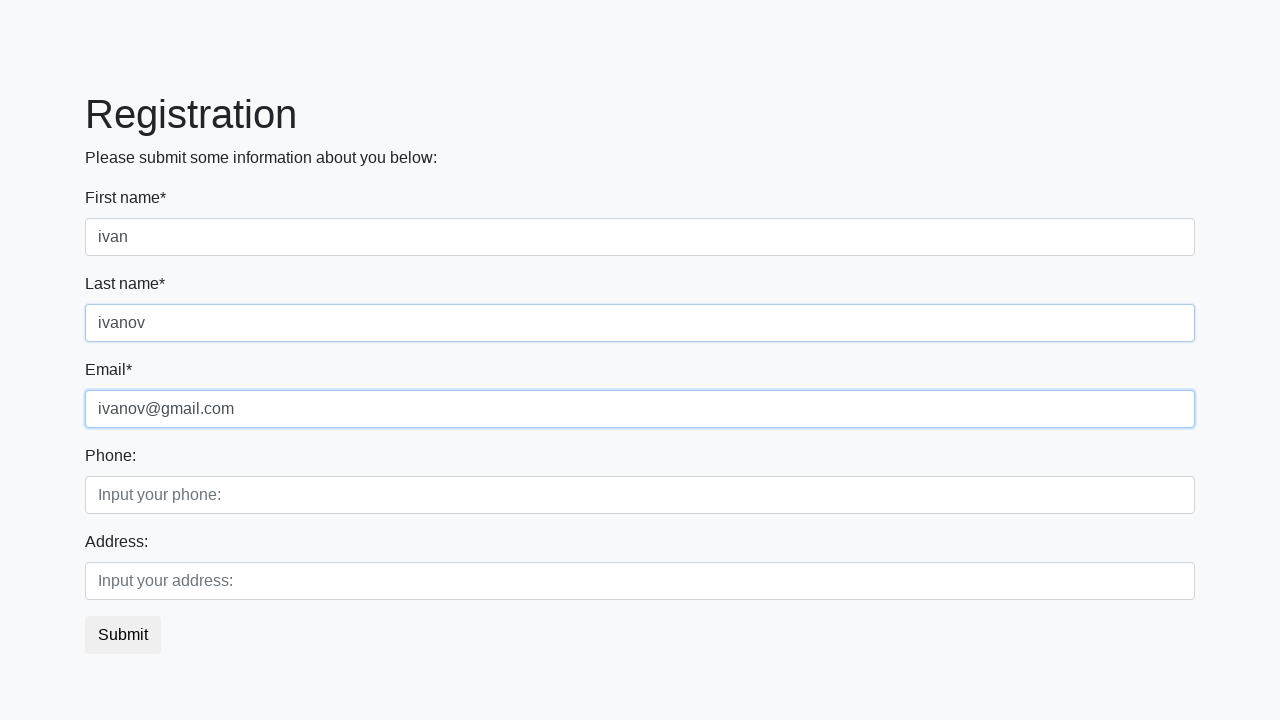

Clicked submit button to register at (123, 635) on button.btn
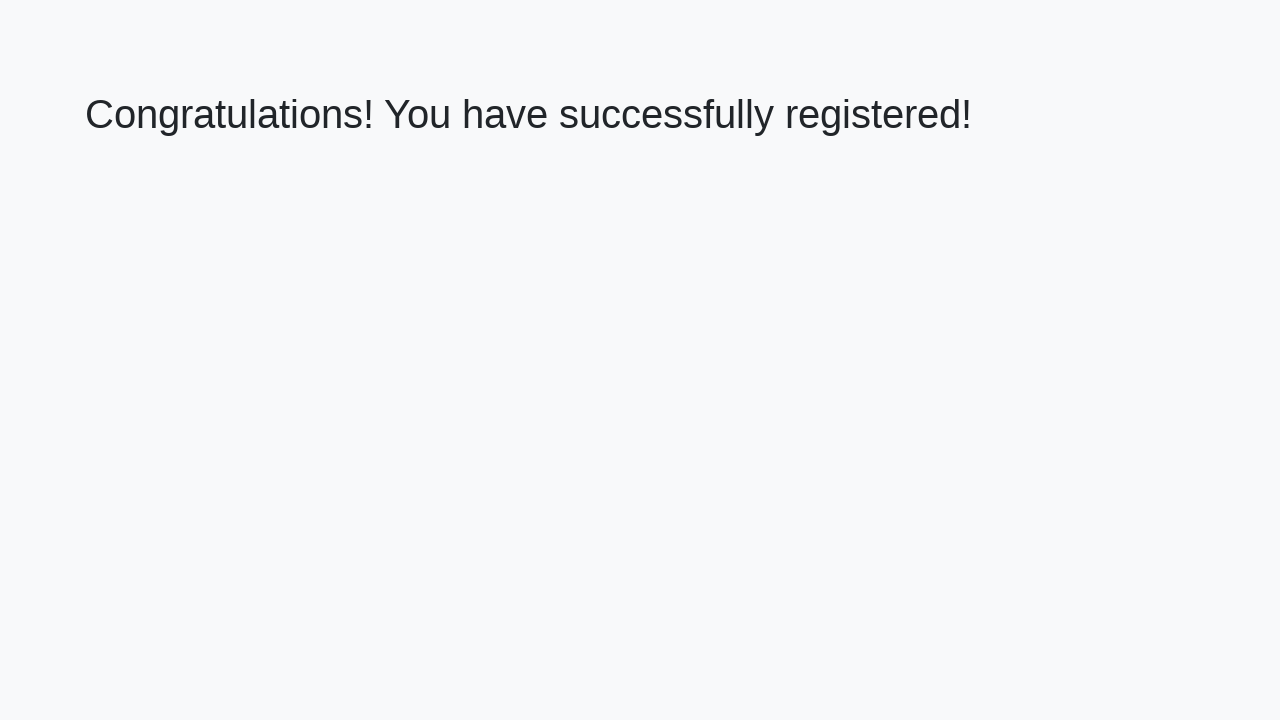

Success message (h1) appeared - registration completed successfully
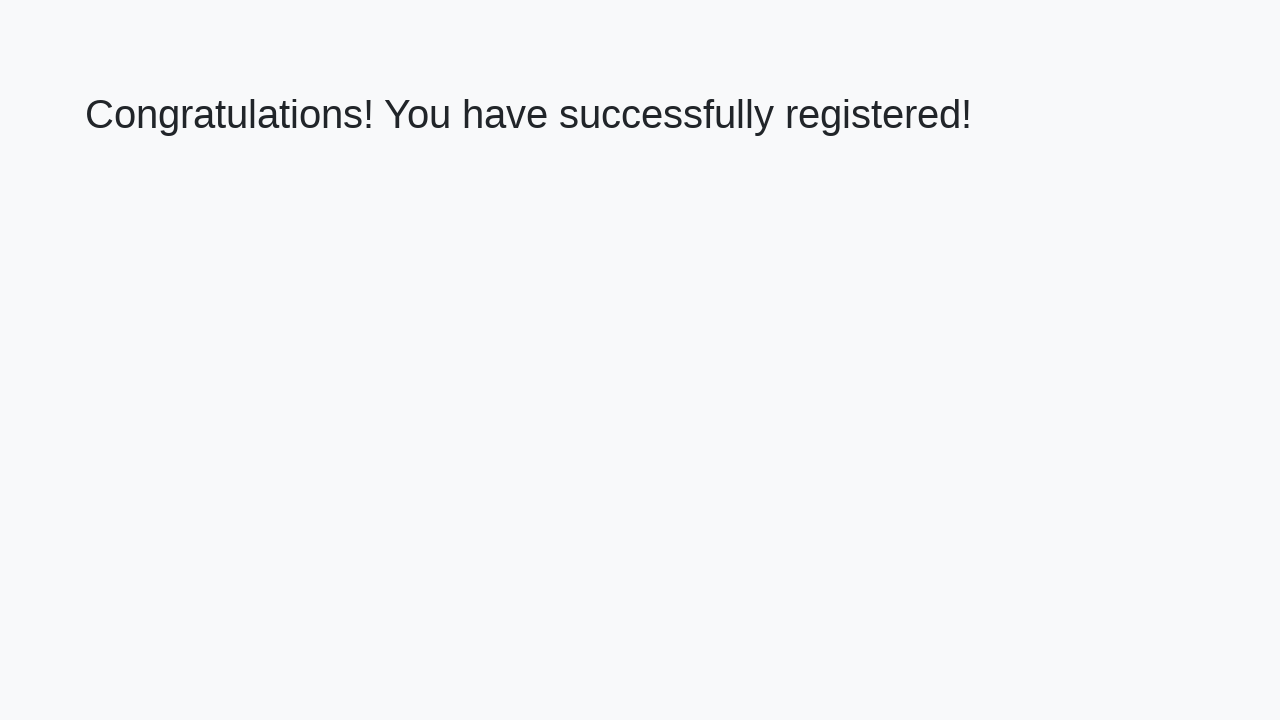

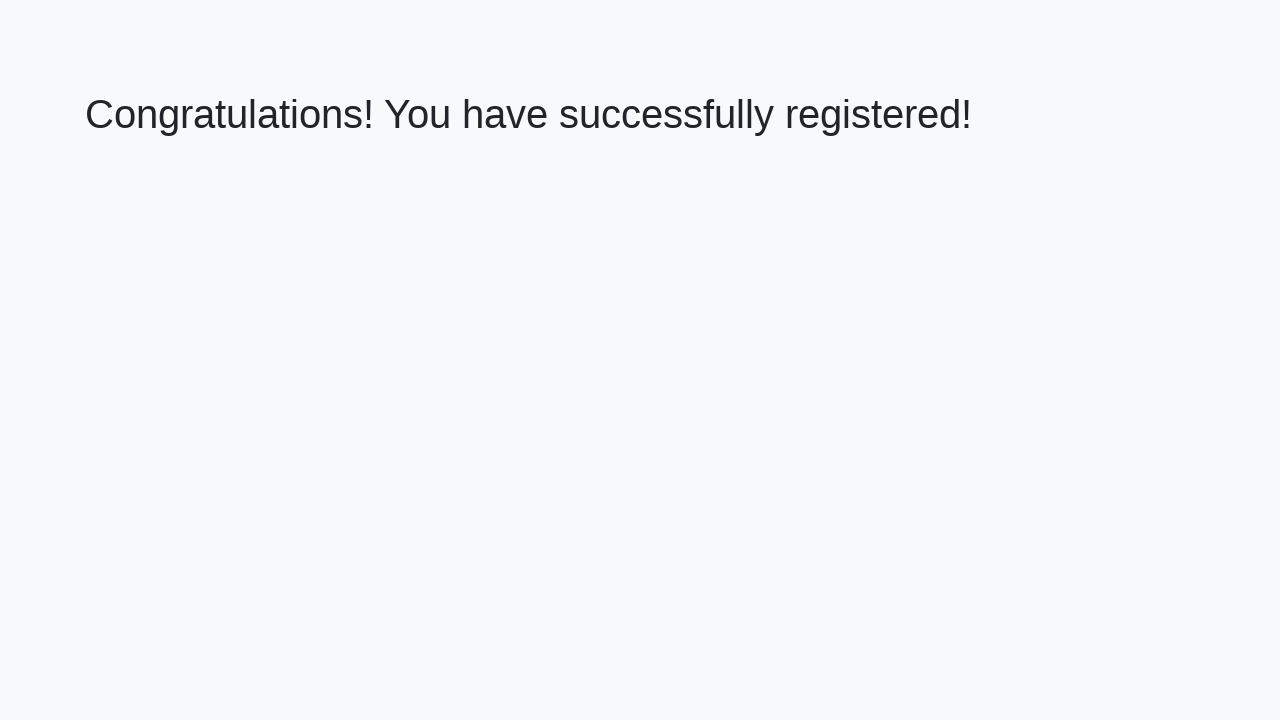